Navigates to the 3D models section of the website by clicking on the "3D Models" button

Starting URL: https://3ddd.ru/

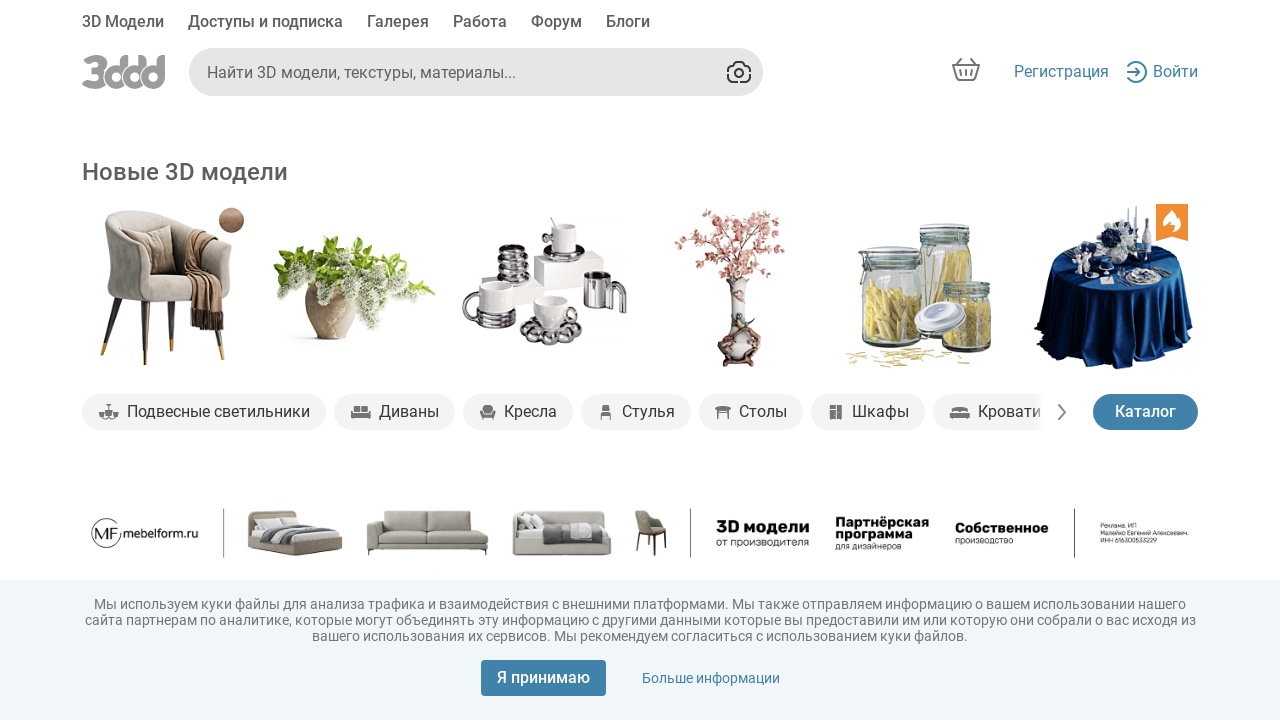

Clicked on '3D Модели' button to navigate to 3D models section at (123, 24) on text='3D Модели'
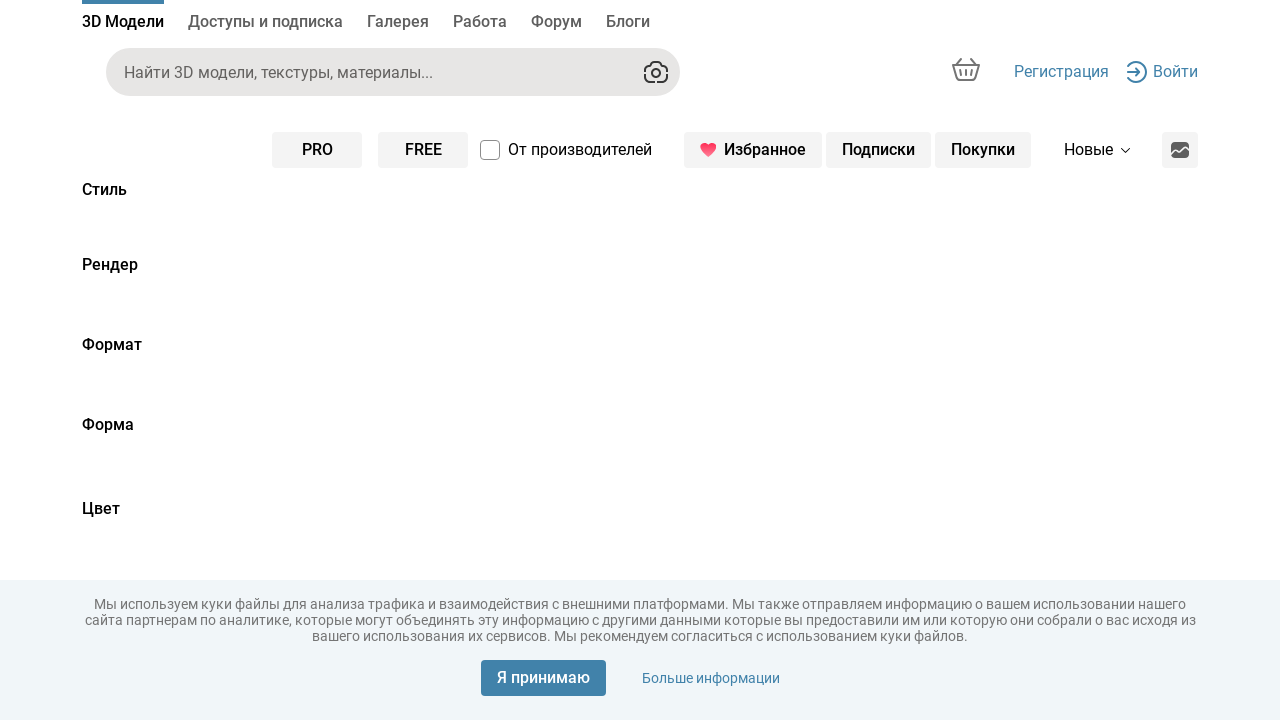

Navigation to 3D models section completed (URL: https://3ddd.ru/3dmodels)
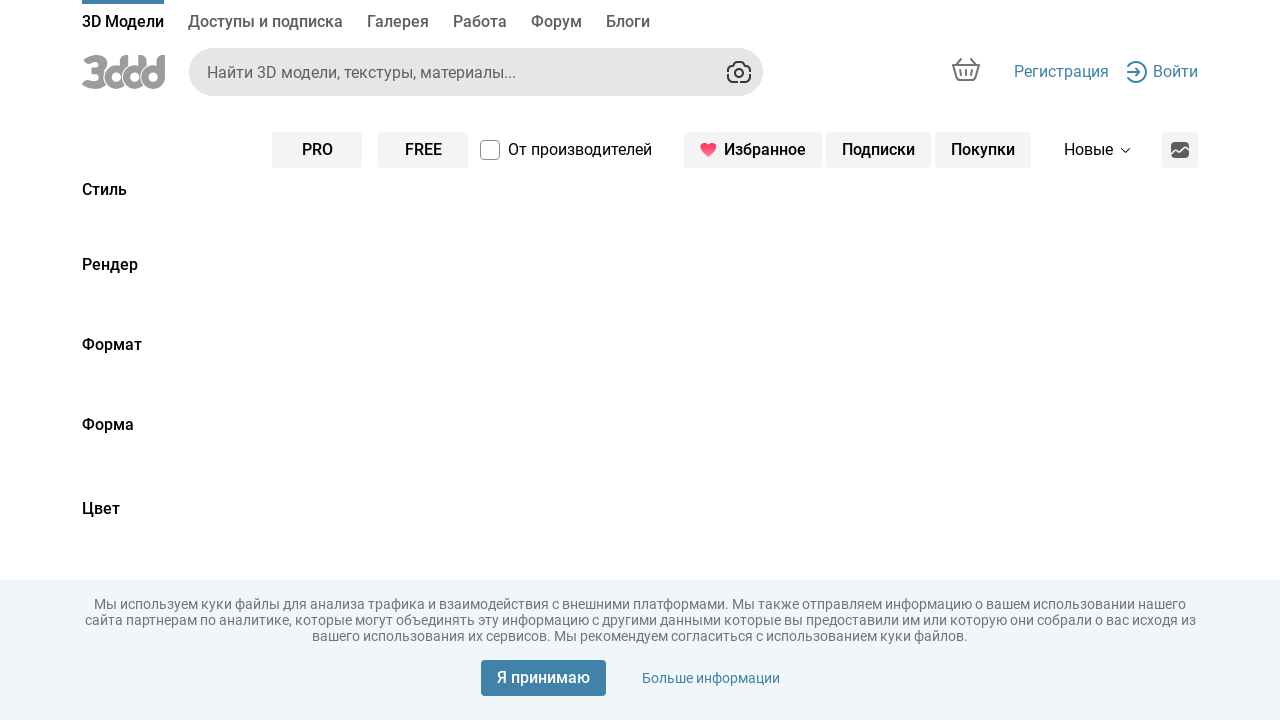

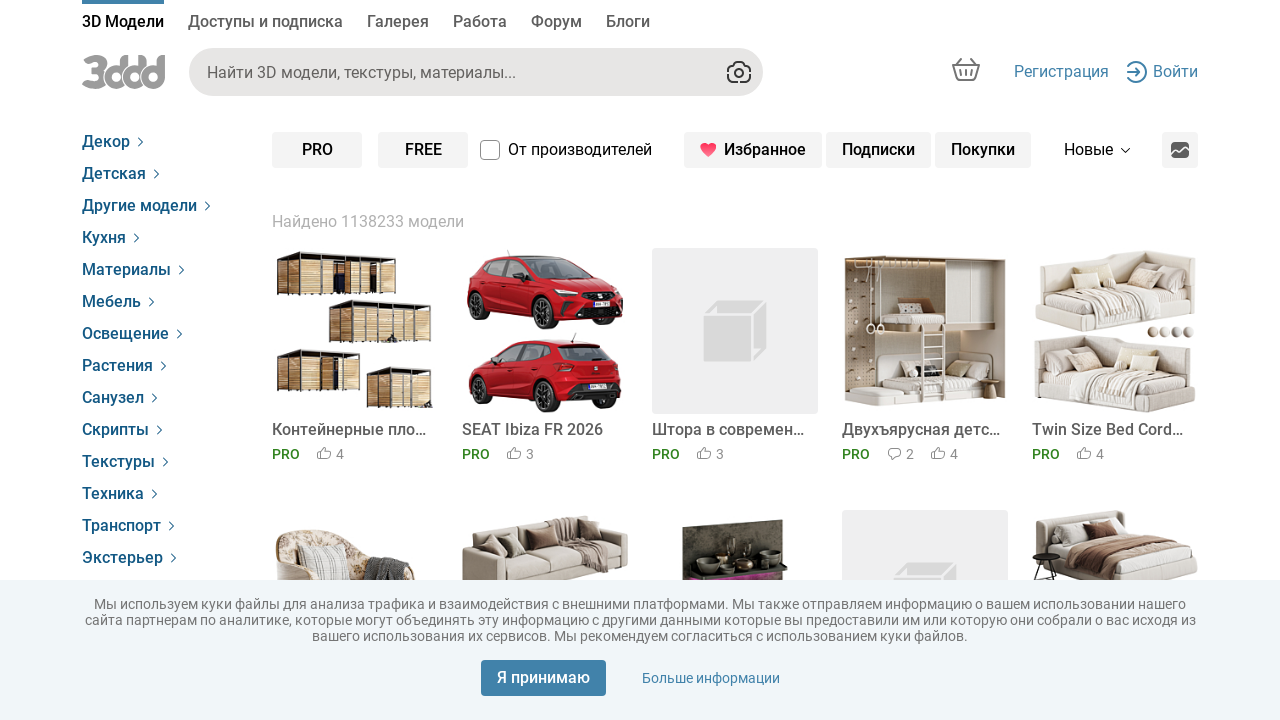